Tests drag and drop functionality on jQueryUI demo page by switching to an iframe and dragging an element to a drop target

Starting URL: https://jqueryui.com/droppable/

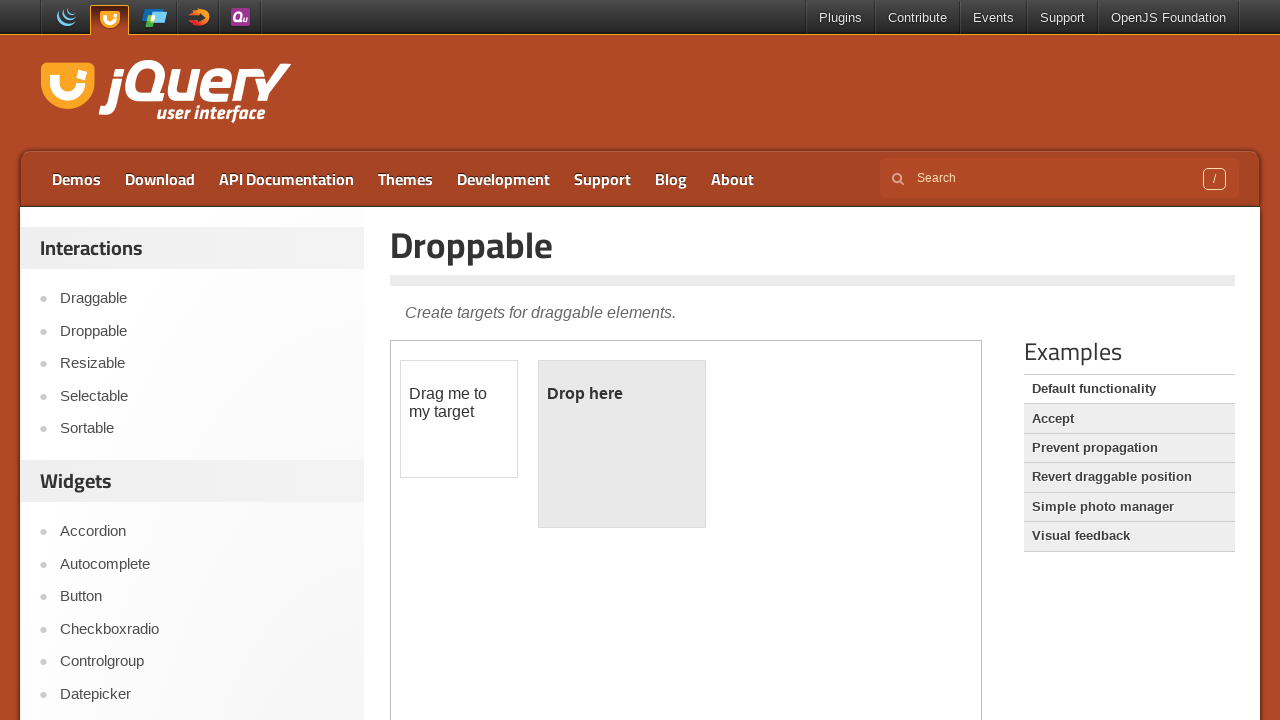

Navigated to jQueryUI droppable demo page
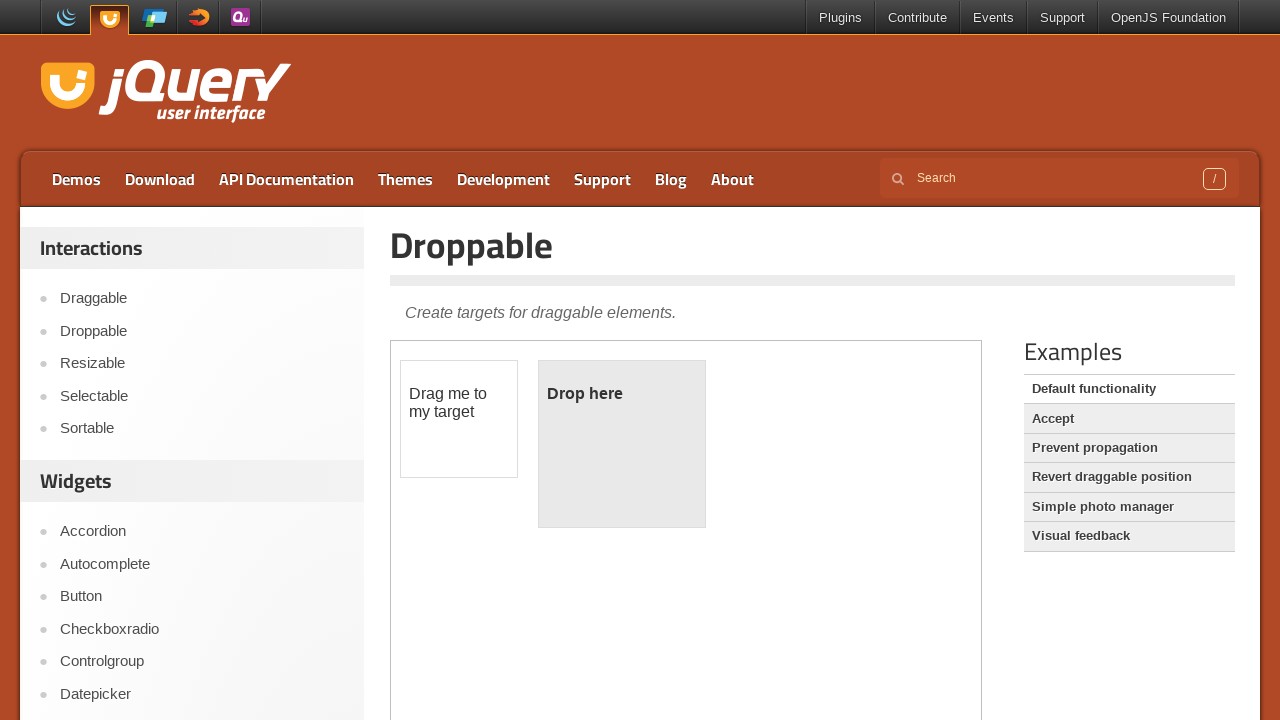

Located and switched to demo iframe
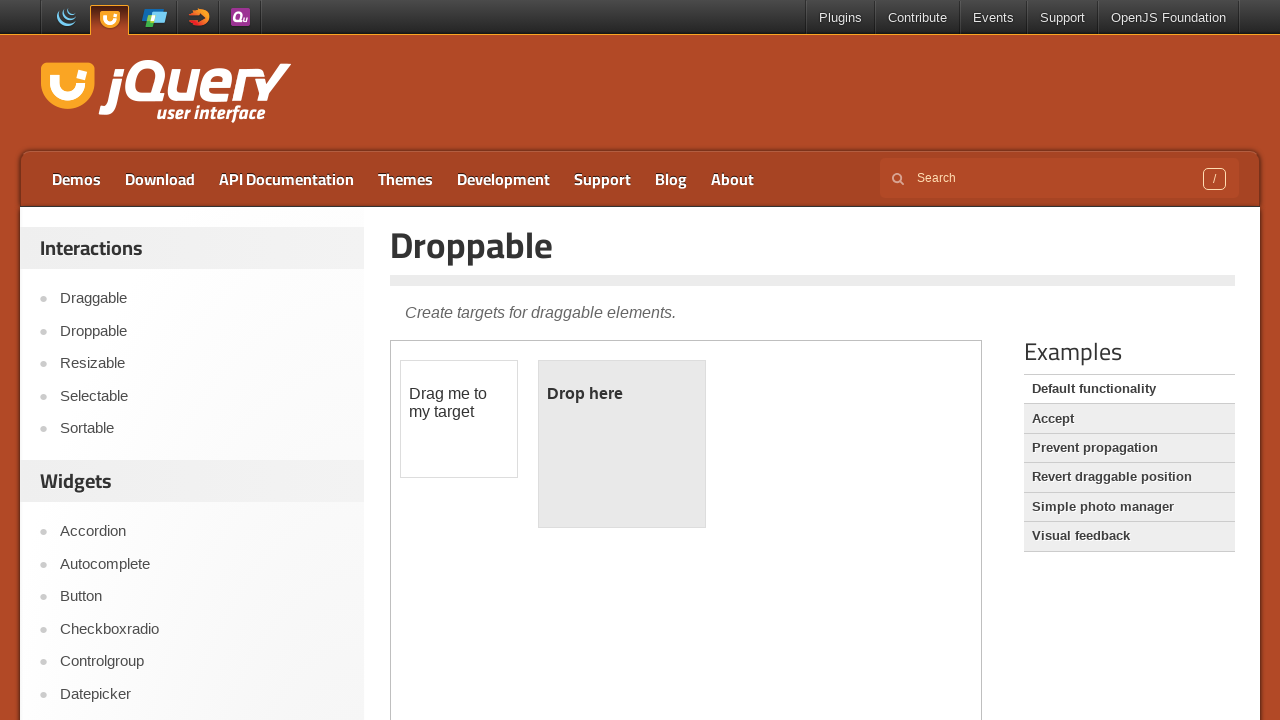

Clicked on the draggable element at (459, 419) on iframe.demo-frame >> internal:control=enter-frame >> #draggable
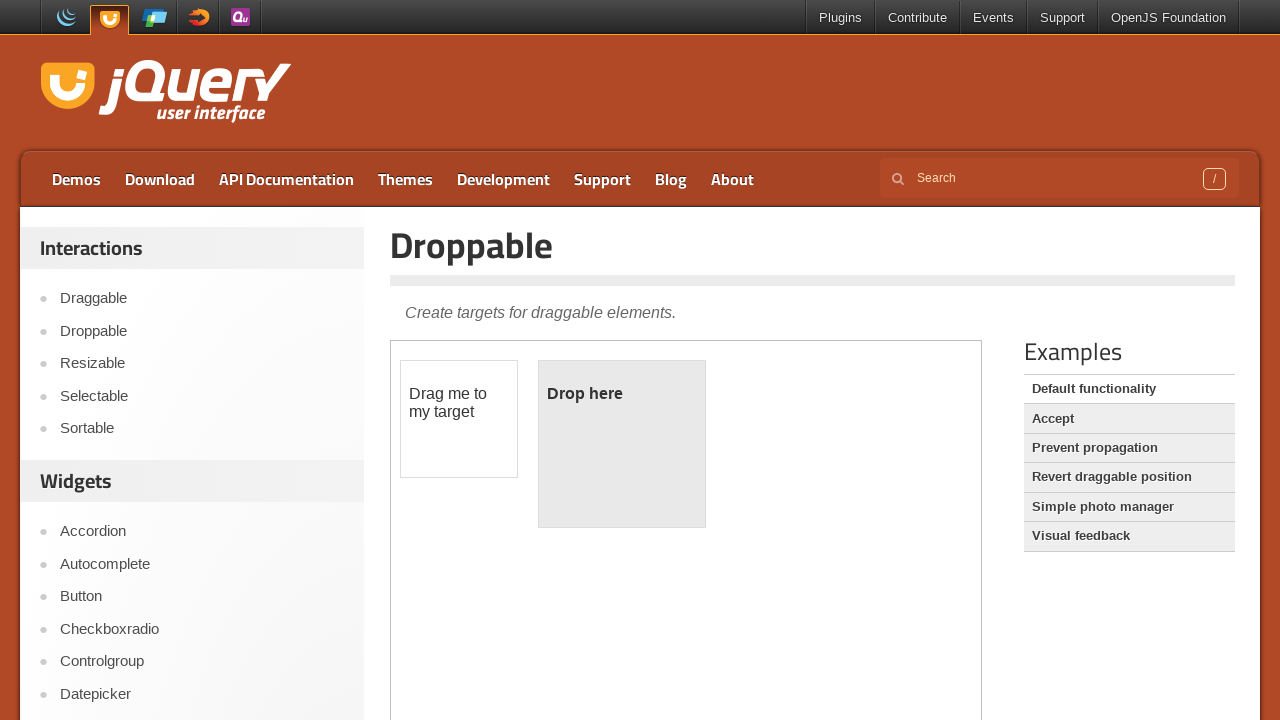

Dragged element to drop target at (622, 444)
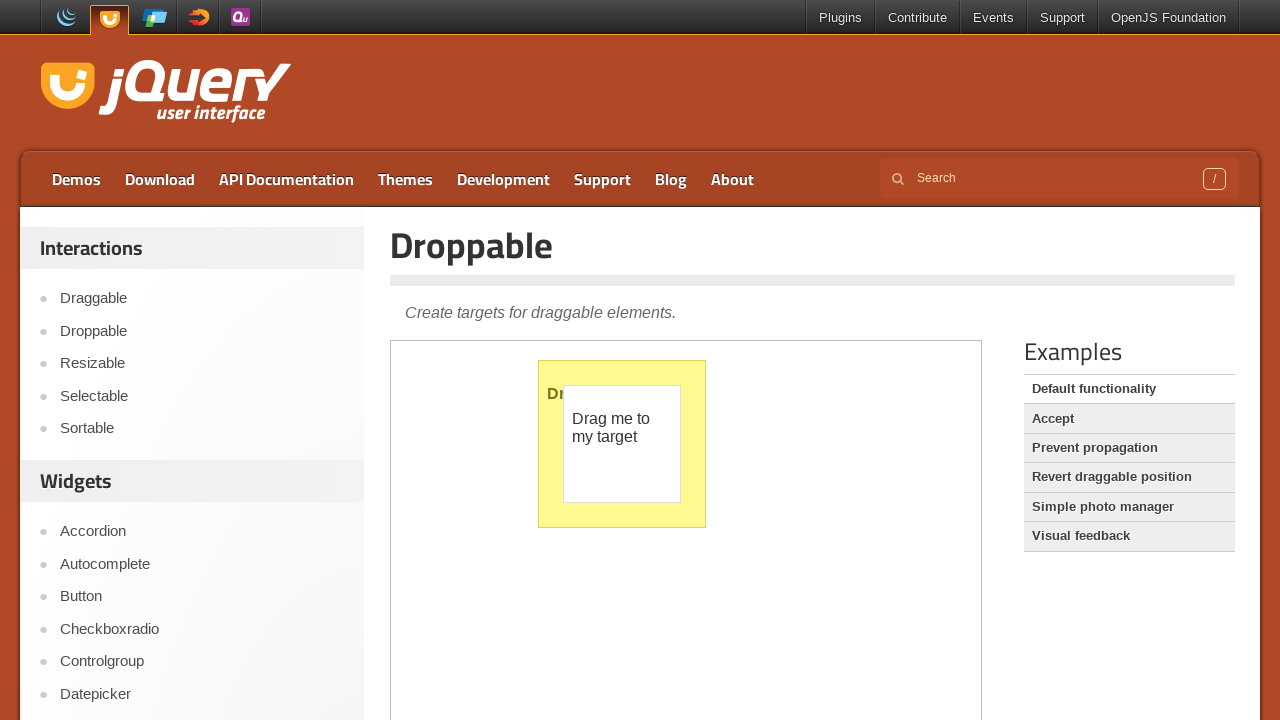

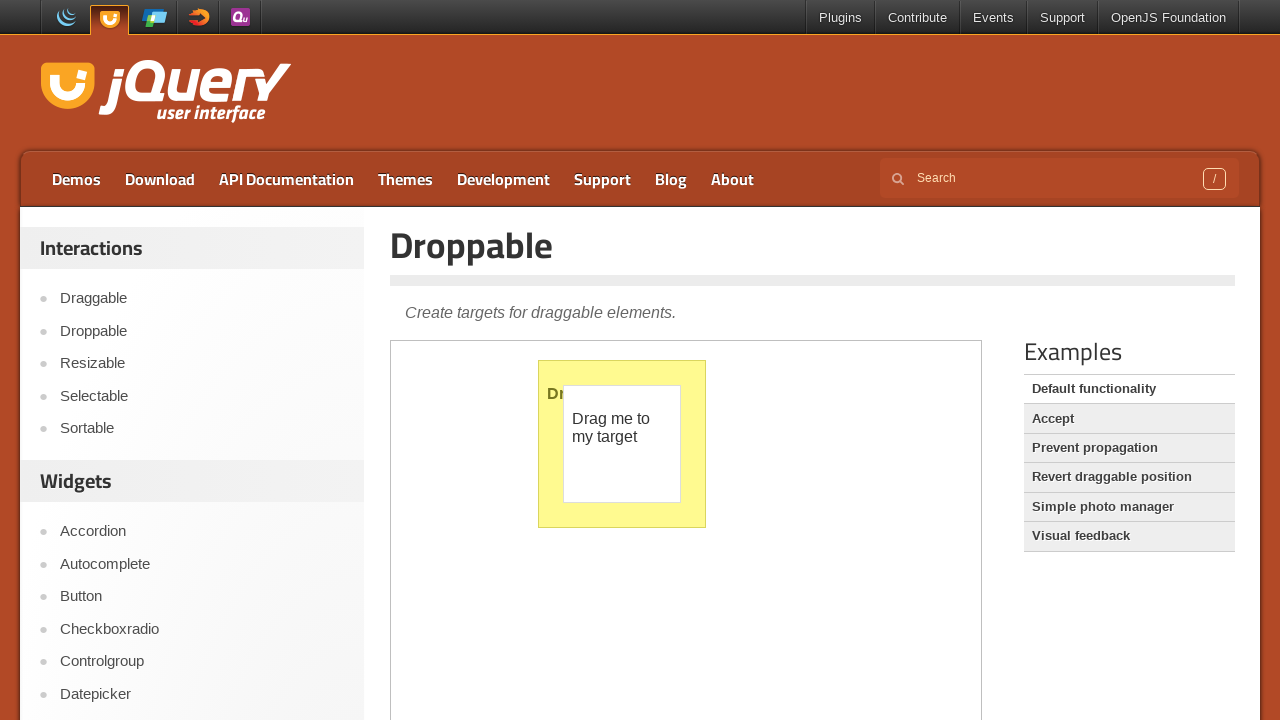